Tests table functionality by verifying the table structure (columns and rows count), then navigates through pagination pages by clicking each page link.

Starting URL: https://testautomationpractice.blogspot.com/

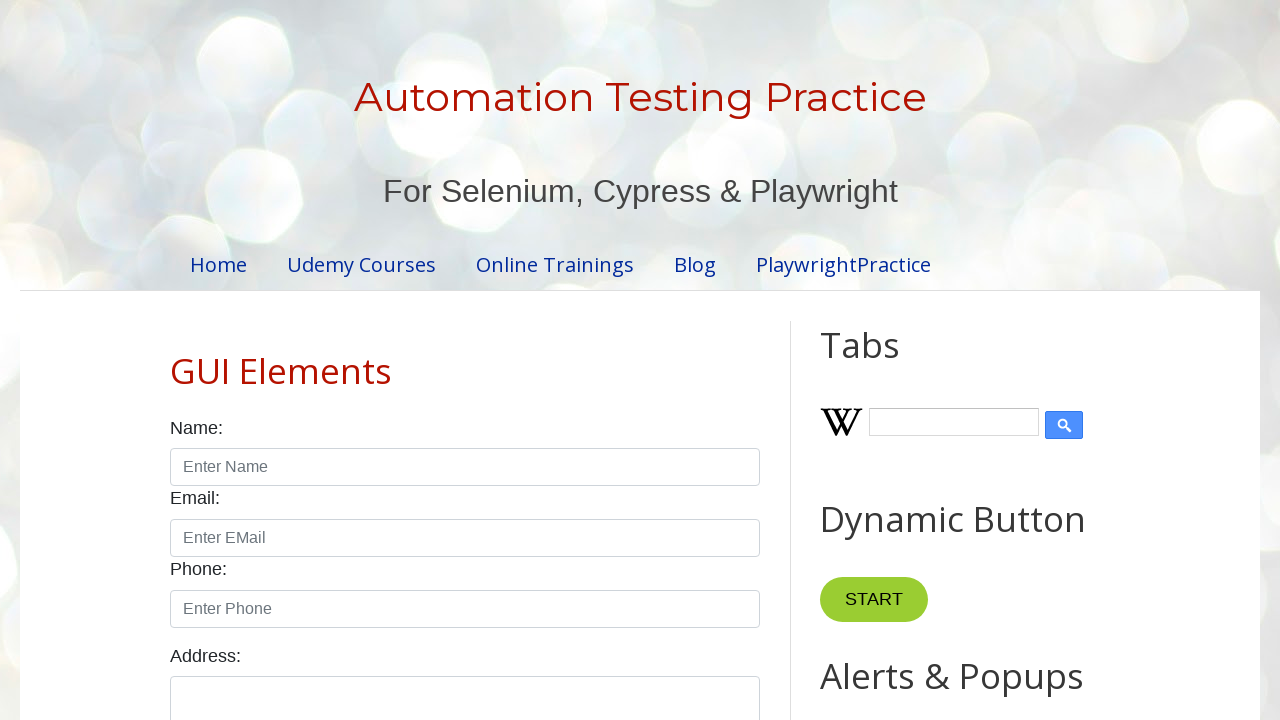

Located the product table element
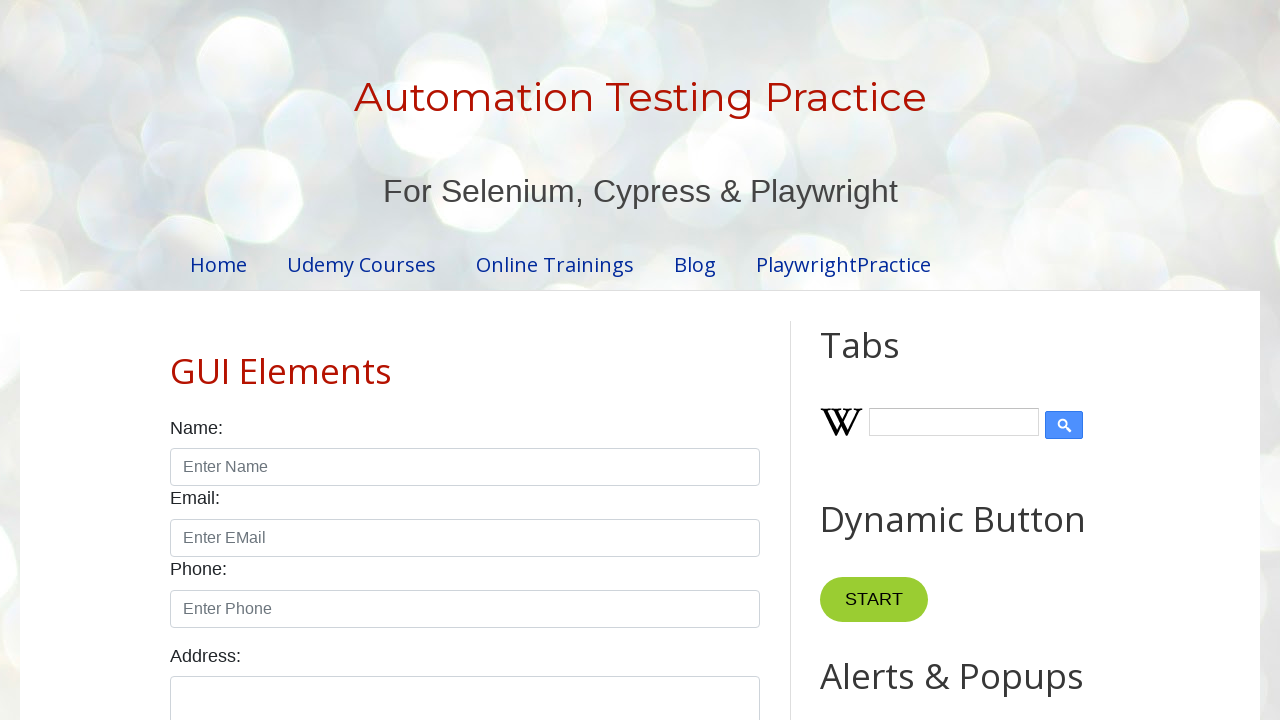

Located table header columns
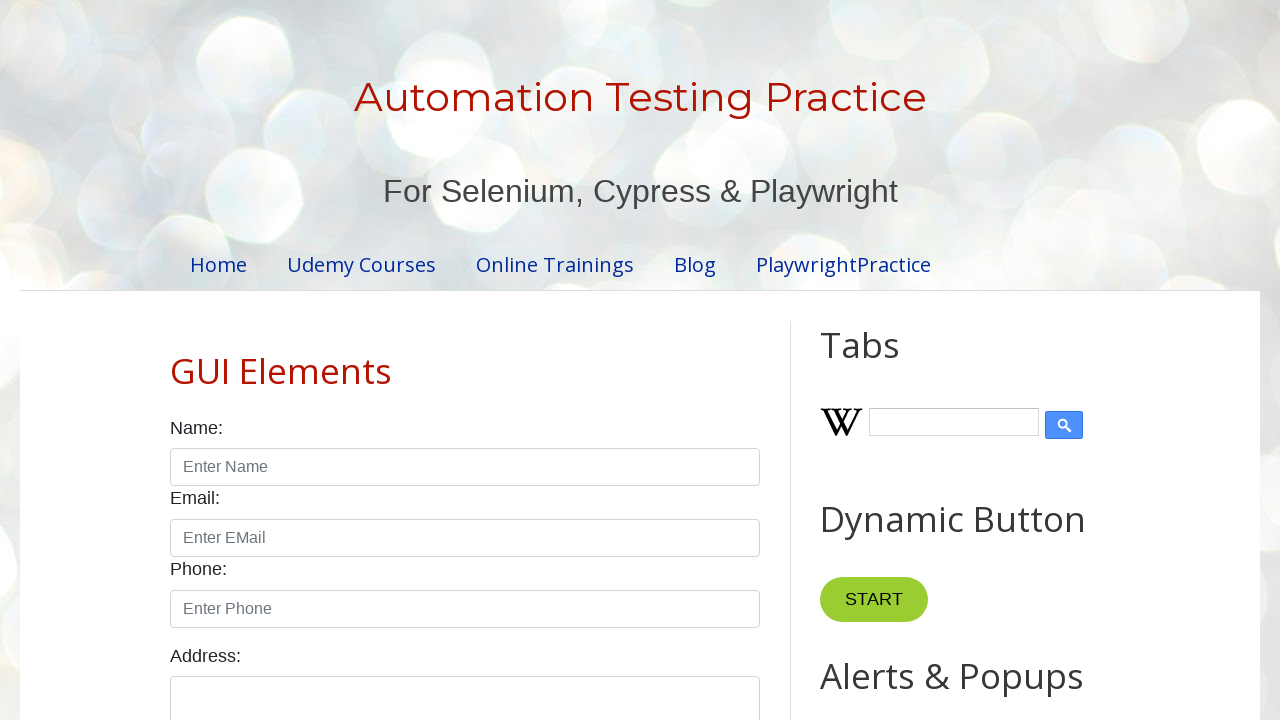

Located table body rows
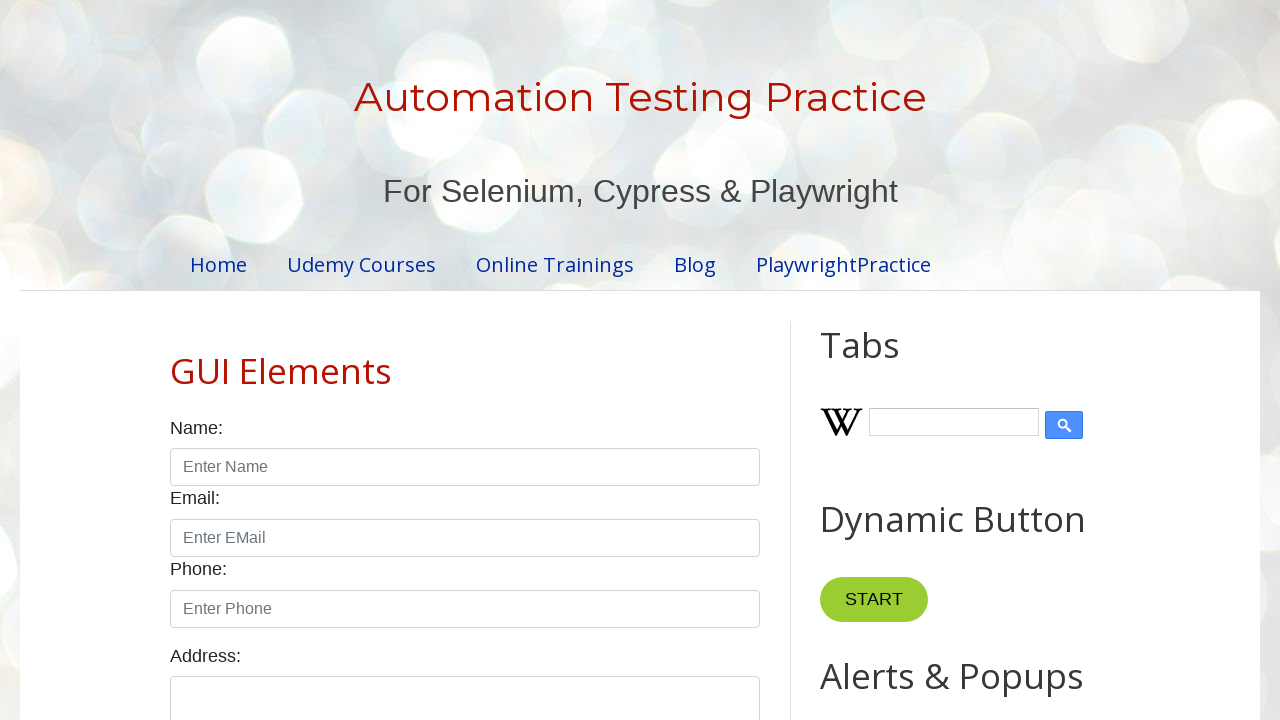

Verified table has 4 columns
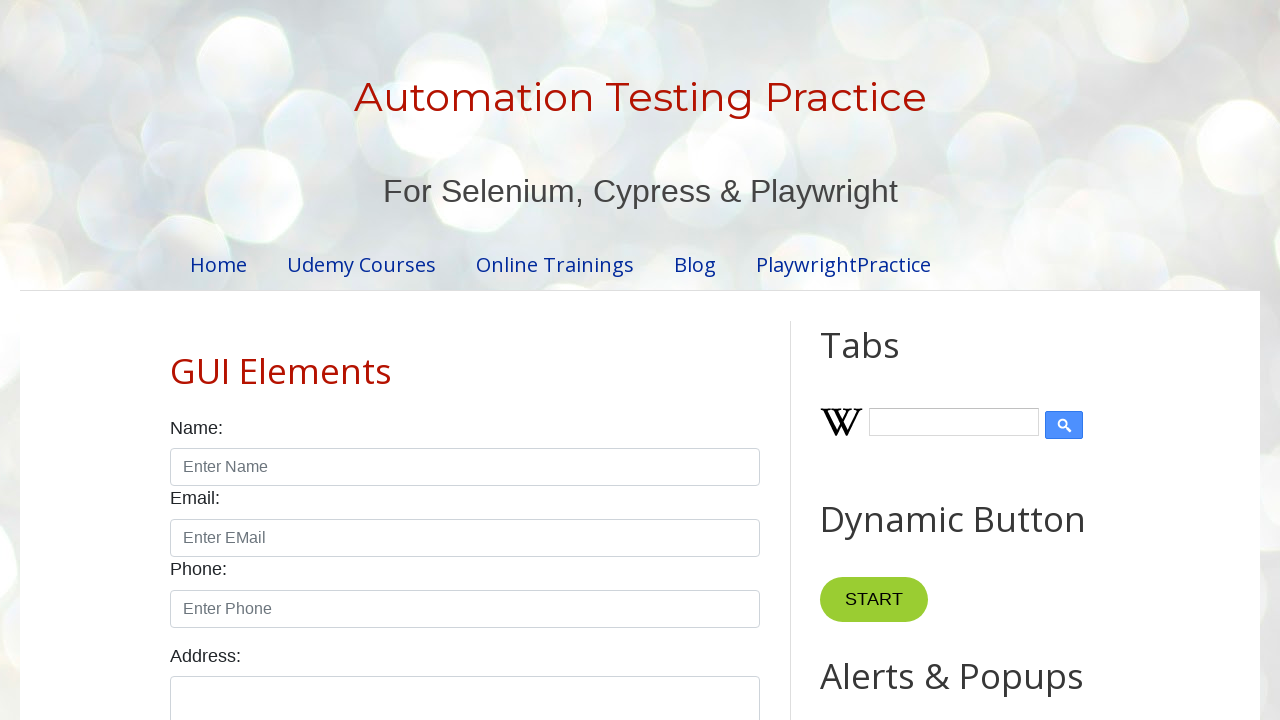

Verified table has 5 rows
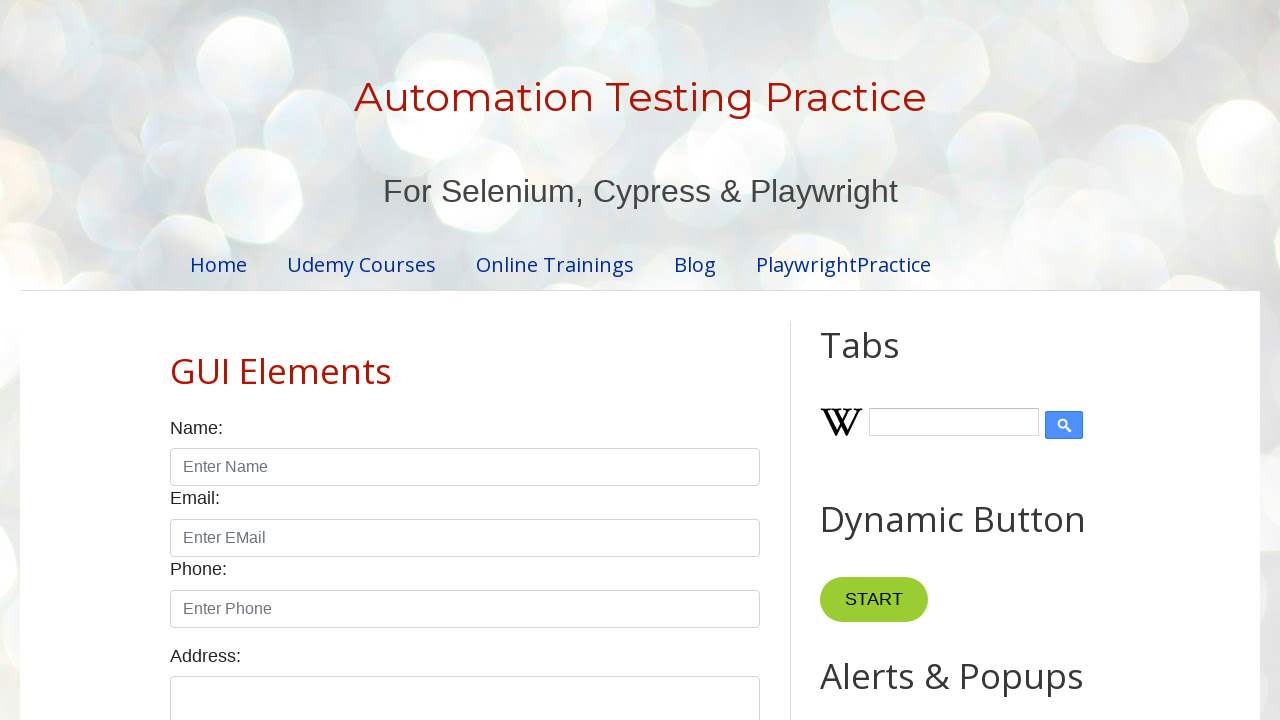

Located pagination links
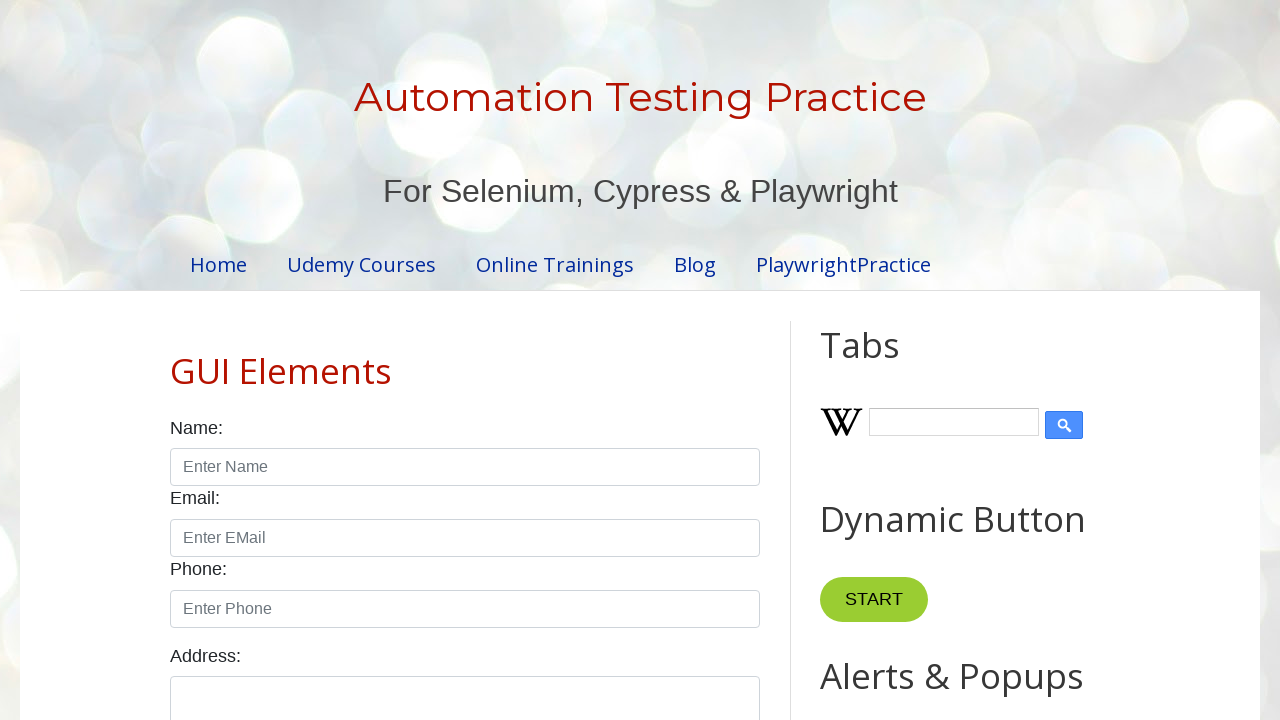

Found 4 pagination pages
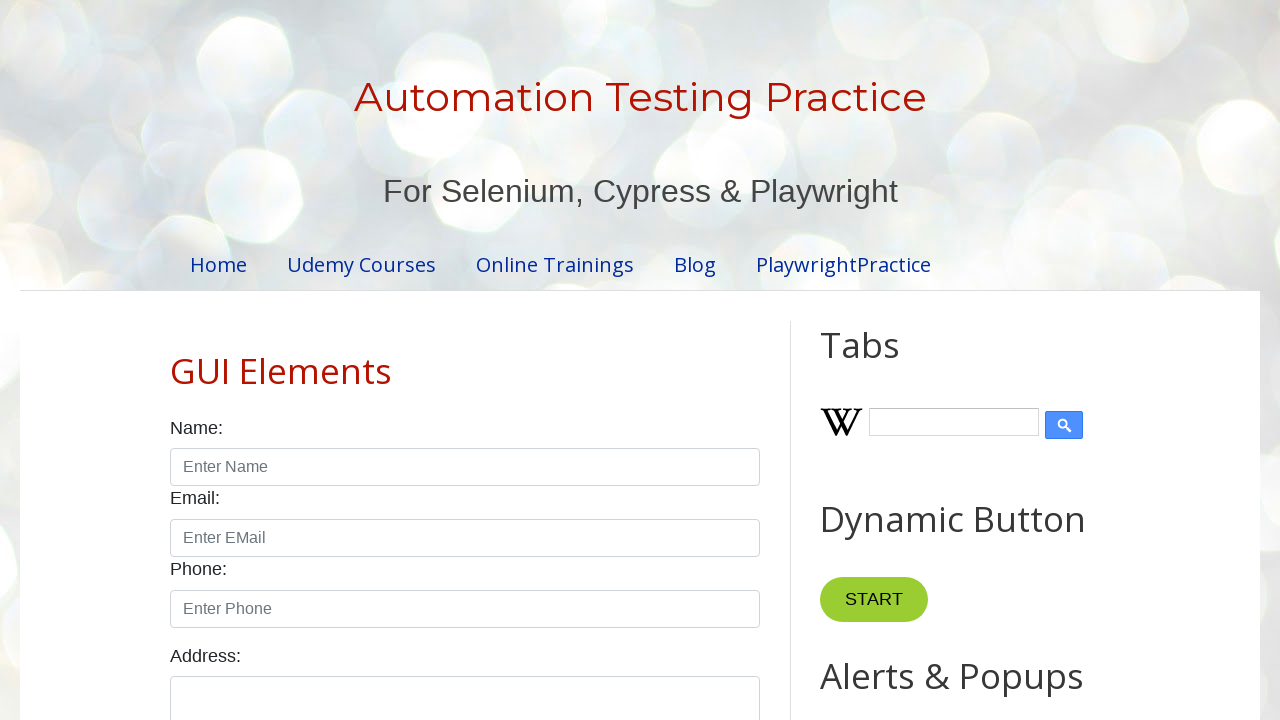

Clicked pagination link for page 2 at (456, 361) on #pagination > li > a >> nth=1
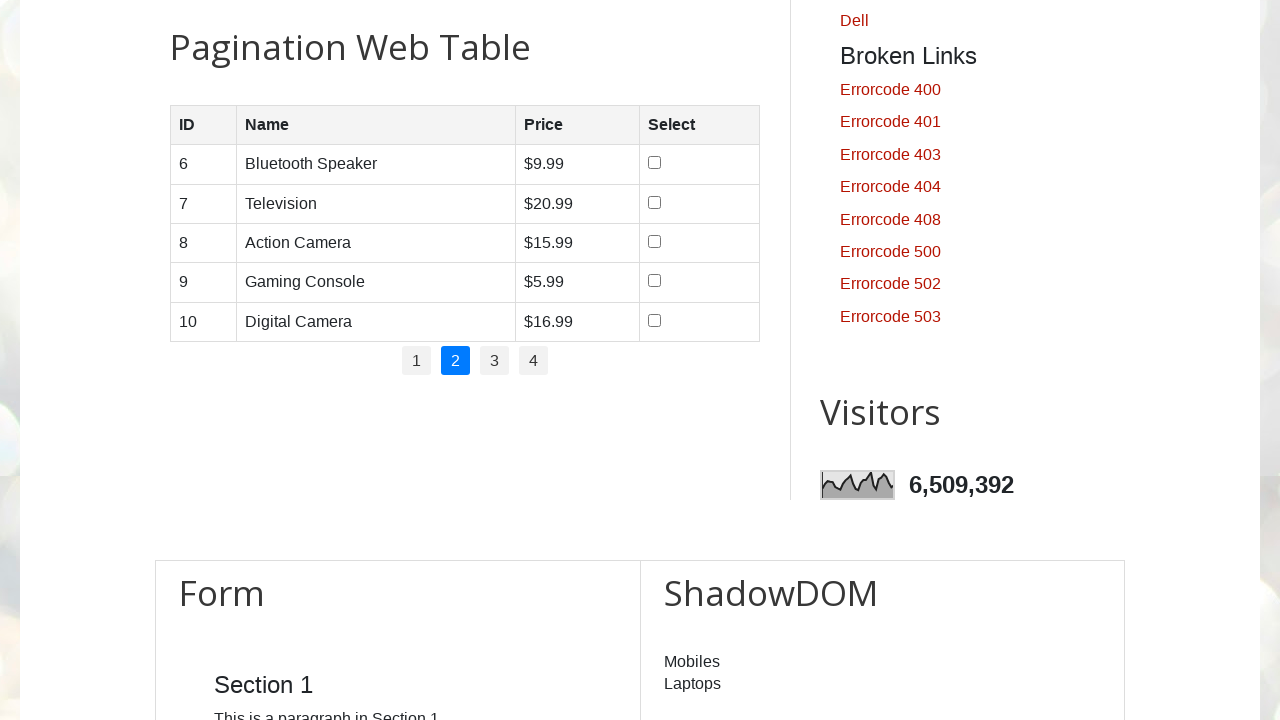

Waited for page 2 content to load
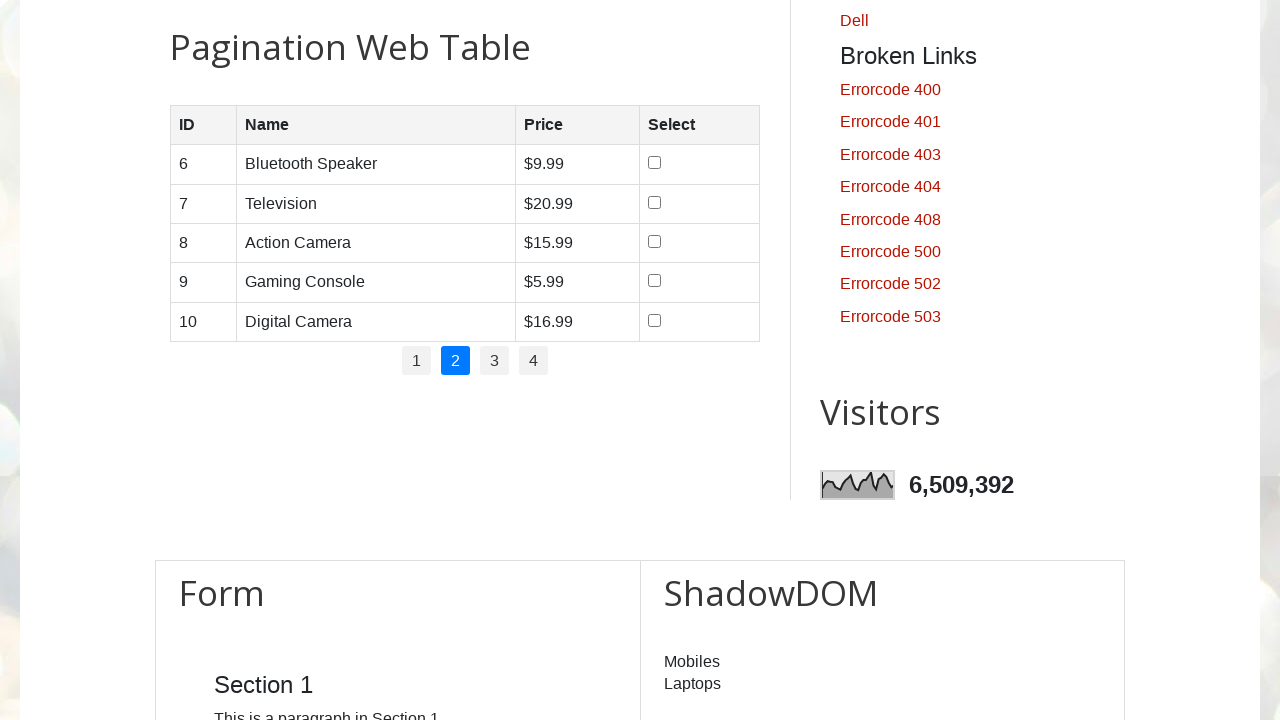

Clicked pagination link for page 3 at (494, 361) on #pagination > li > a >> nth=2
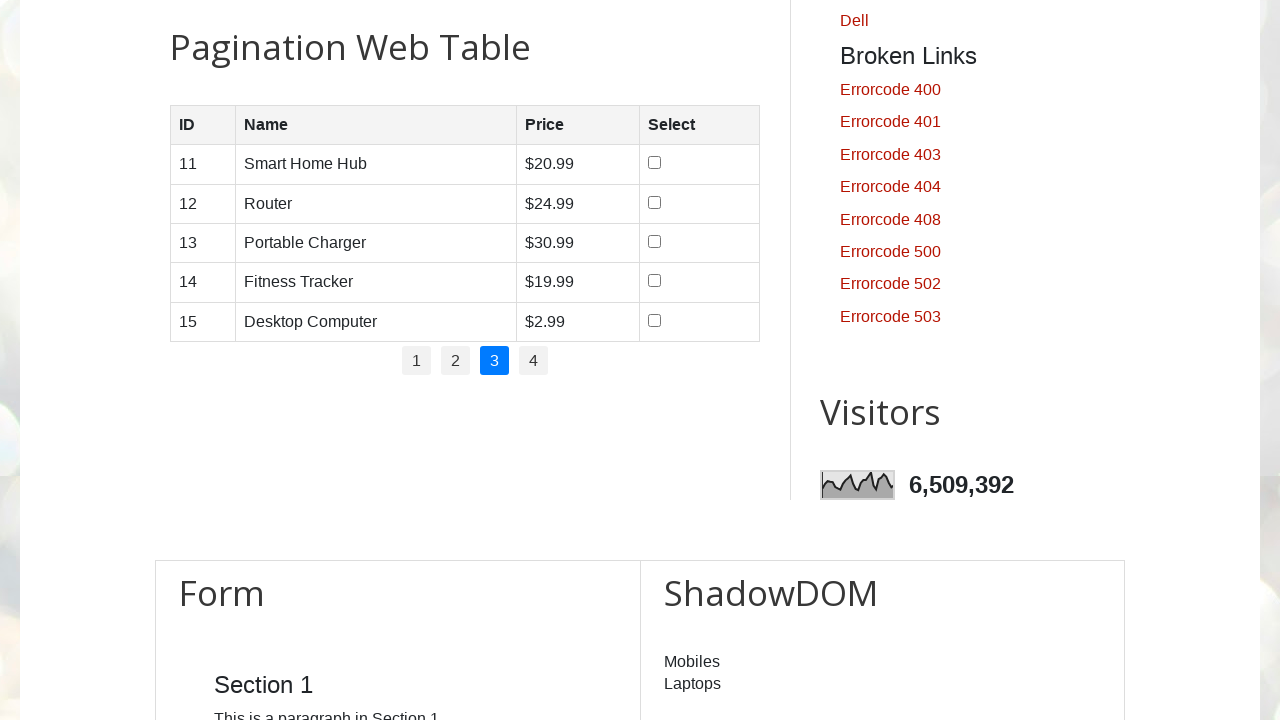

Waited for page 3 content to load
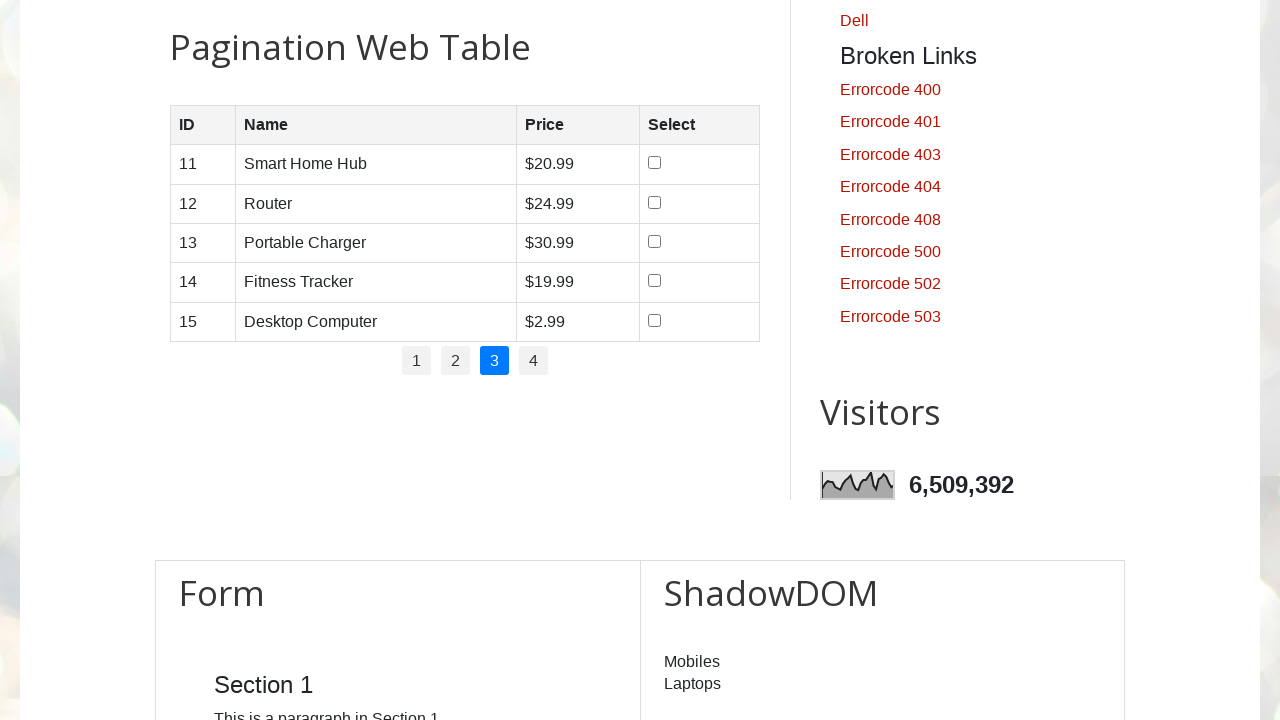

Clicked pagination link for page 4 at (534, 361) on #pagination > li > a >> nth=3
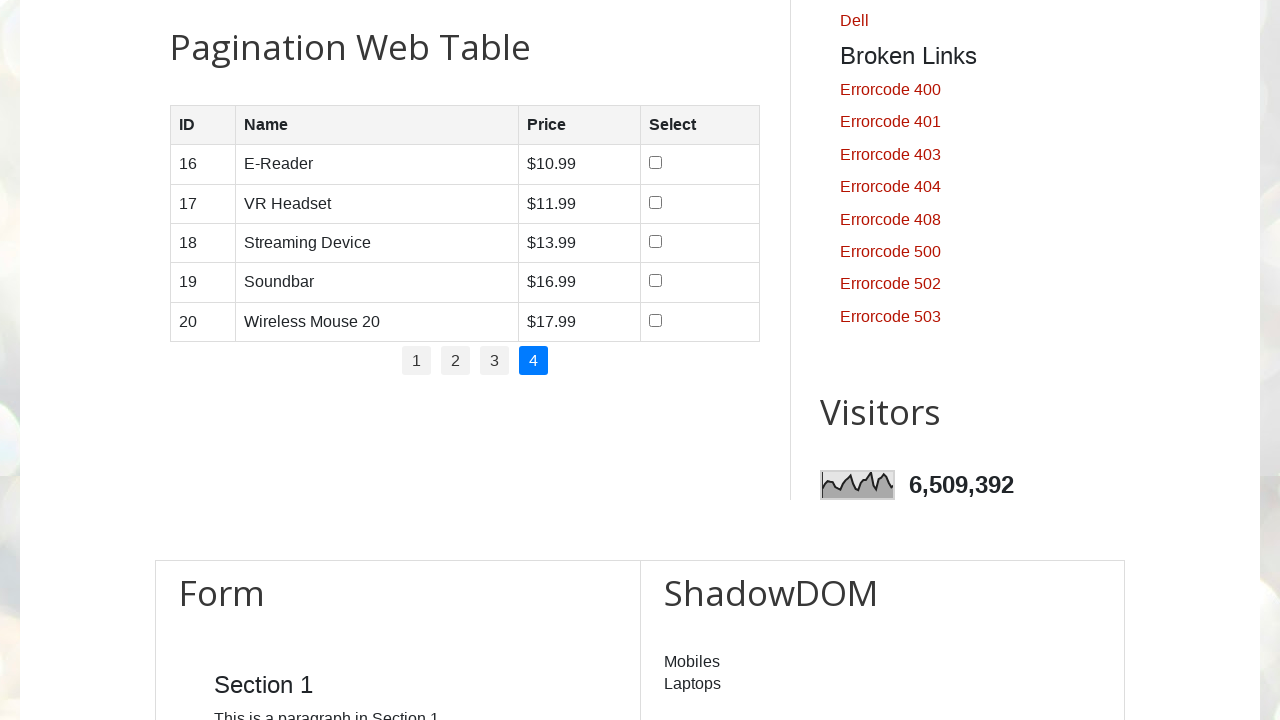

Waited for page 4 content to load
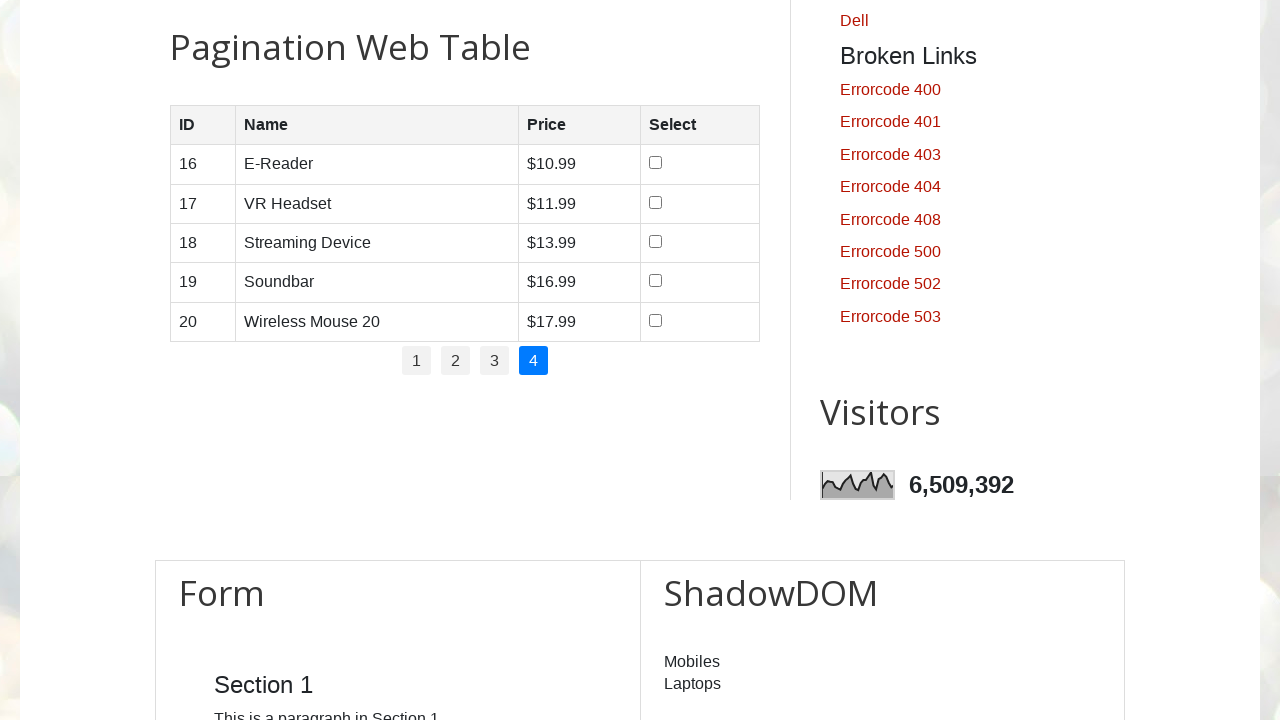

Verified product table is present in final state
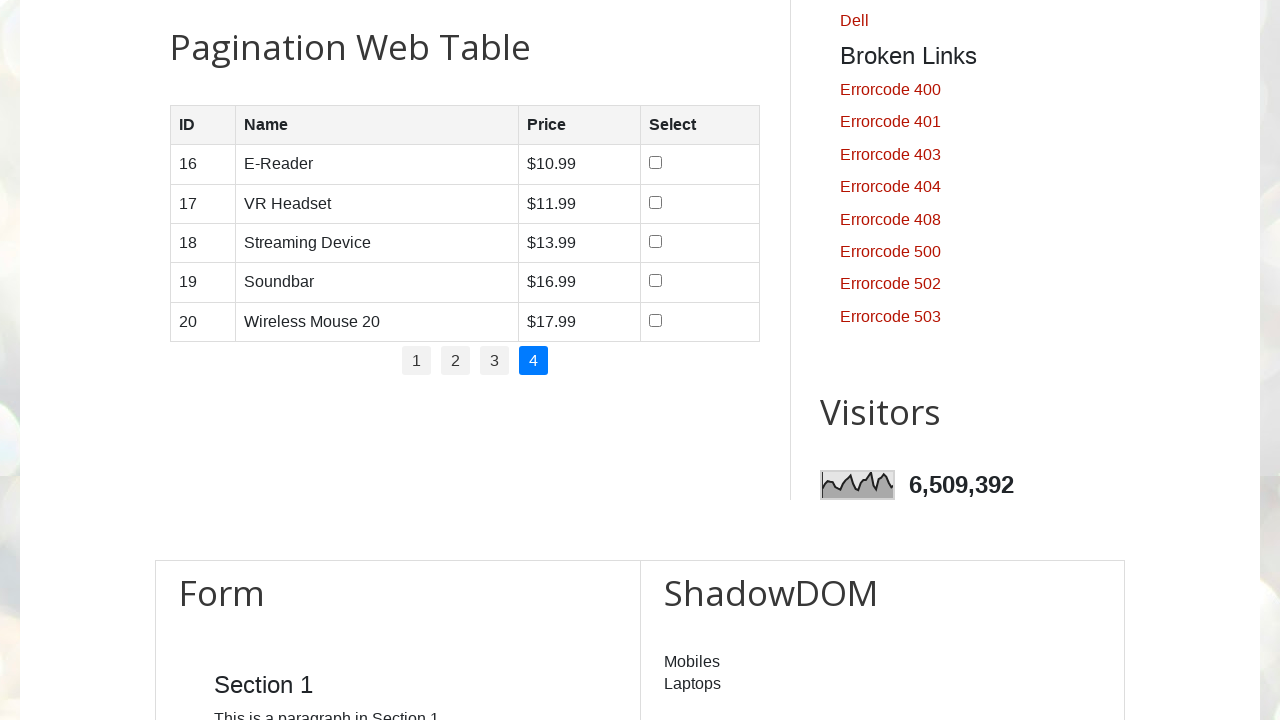

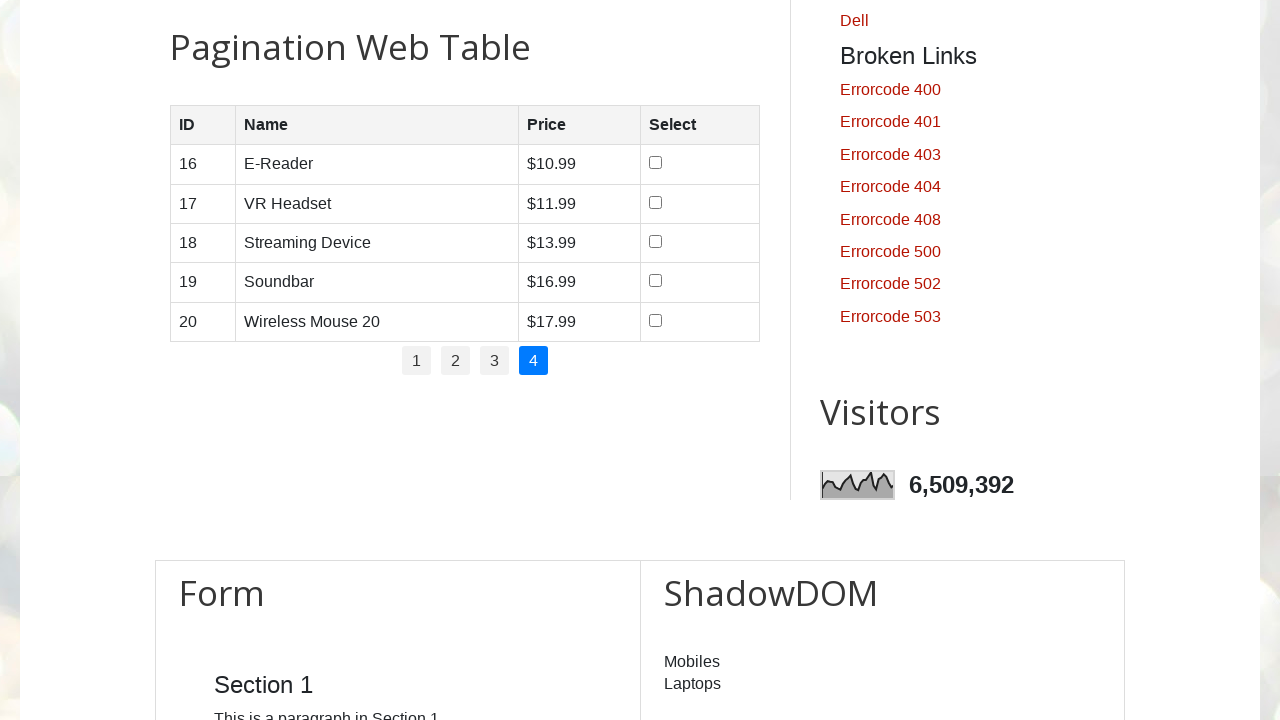